Tests a text box form by filling in full name, email, current address, and permanent address fields, then submitting the form and verifying the output message is displayed

Starting URL: https://demoqa.com/text-box

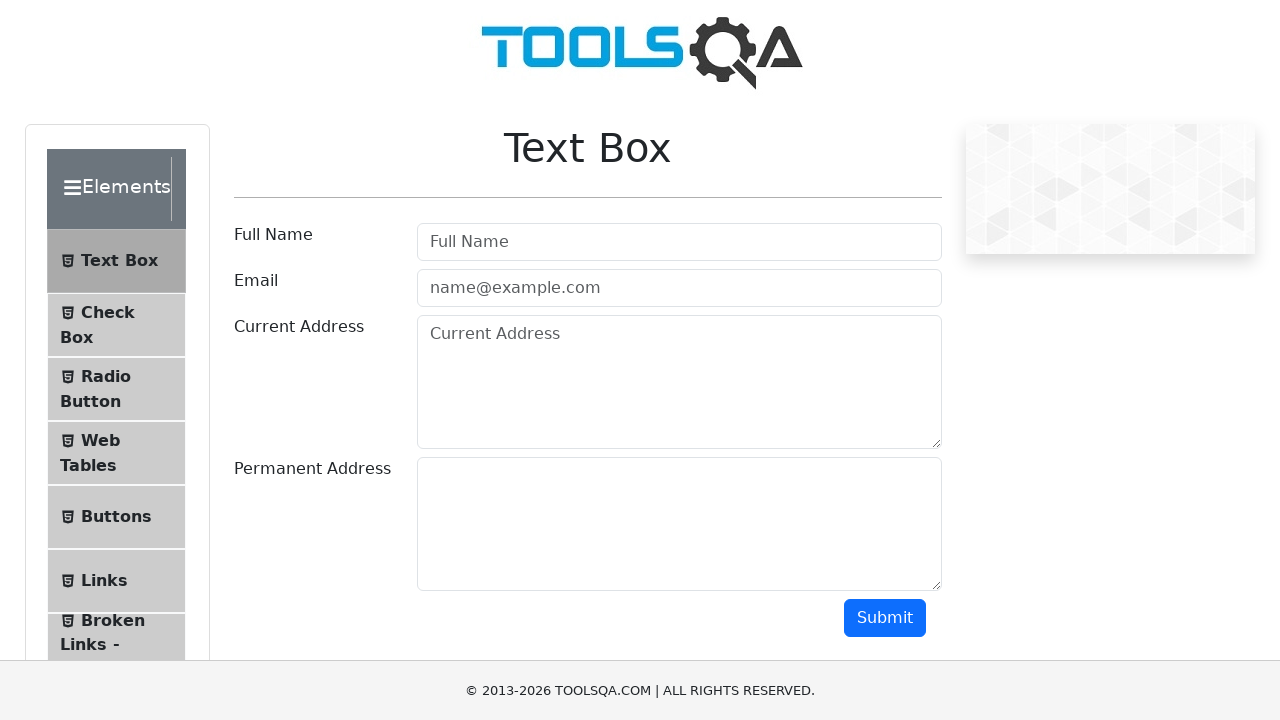

Filled full name field with 'John Doe' on input#userName
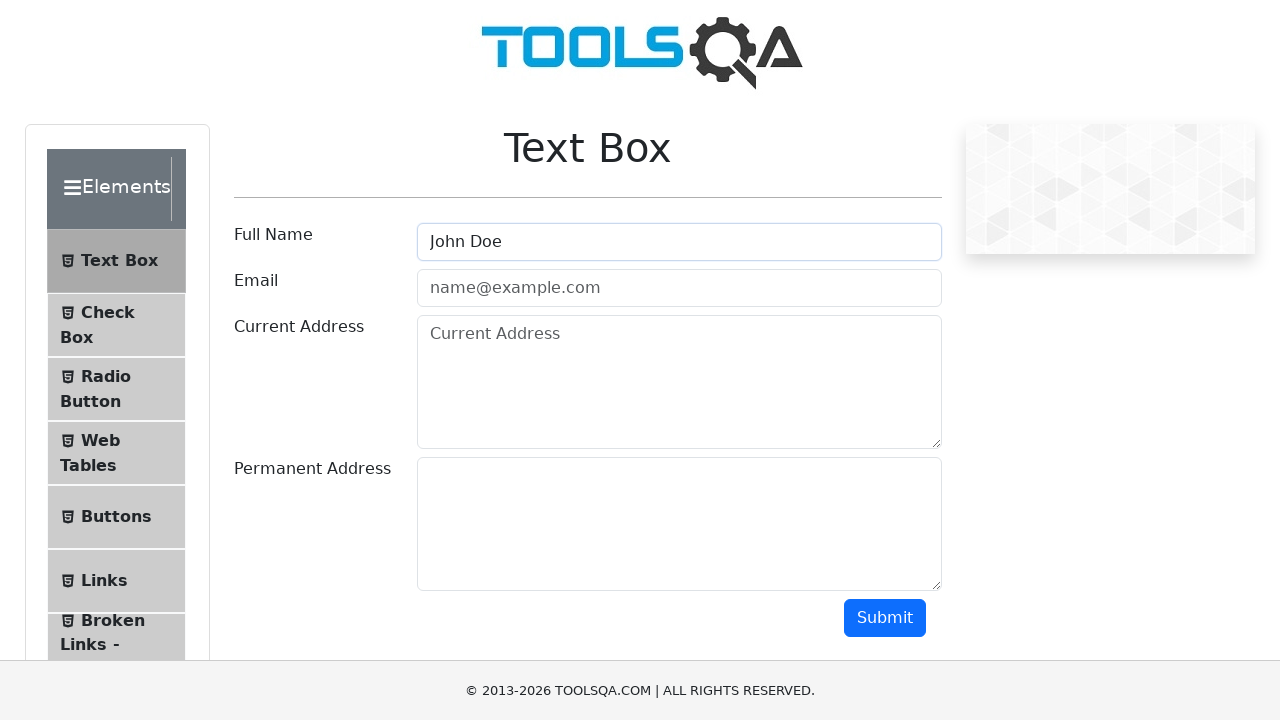

Filled email field with 'john.doe@example.com' on input#userEmail
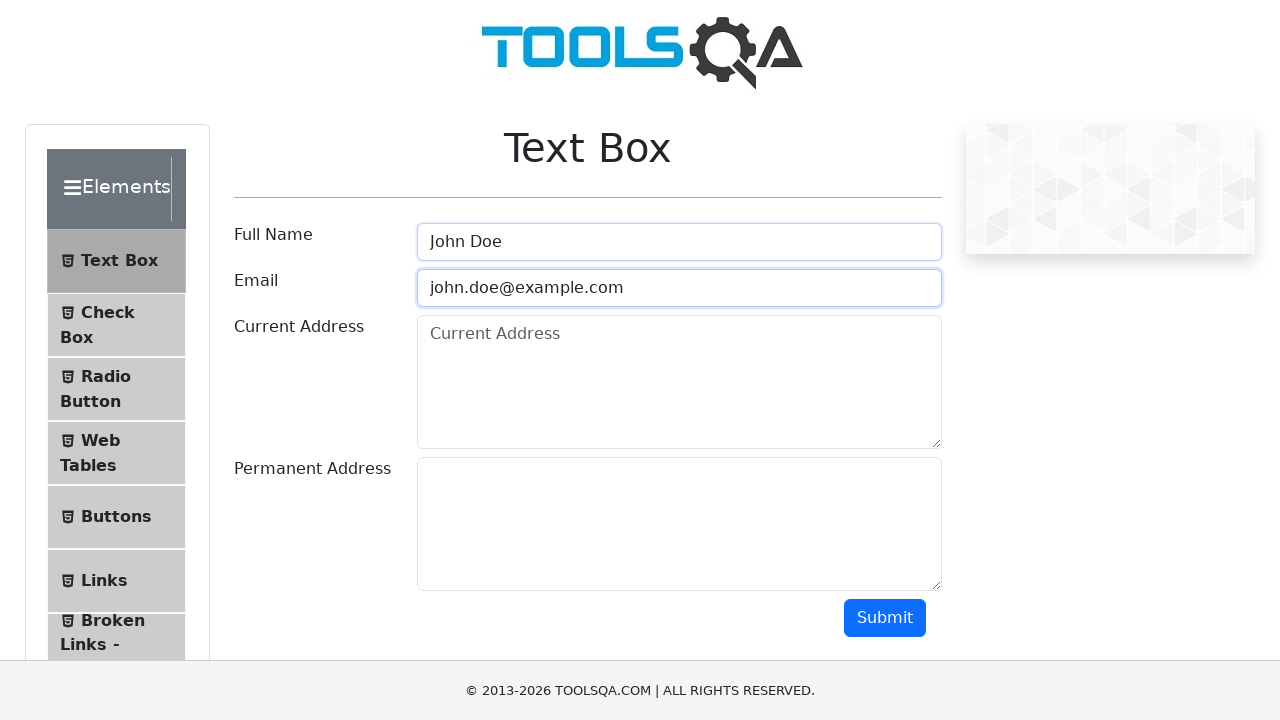

Filled current address field with '123 Main Street, Apt 4B, New York, NY 10001' on textarea#currentAddress
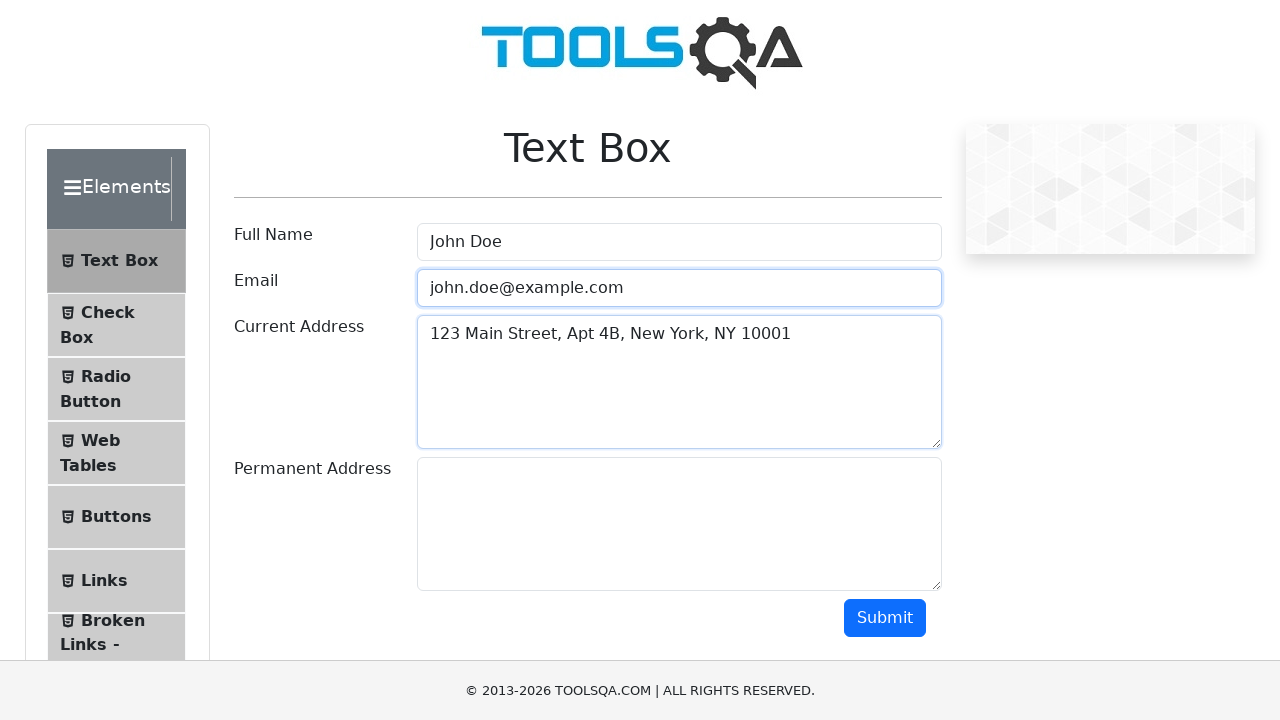

Filled permanent address field with '456 Oak Avenue, Suite 200, Los Angeles, CA 90001' on textarea#permanentAddress
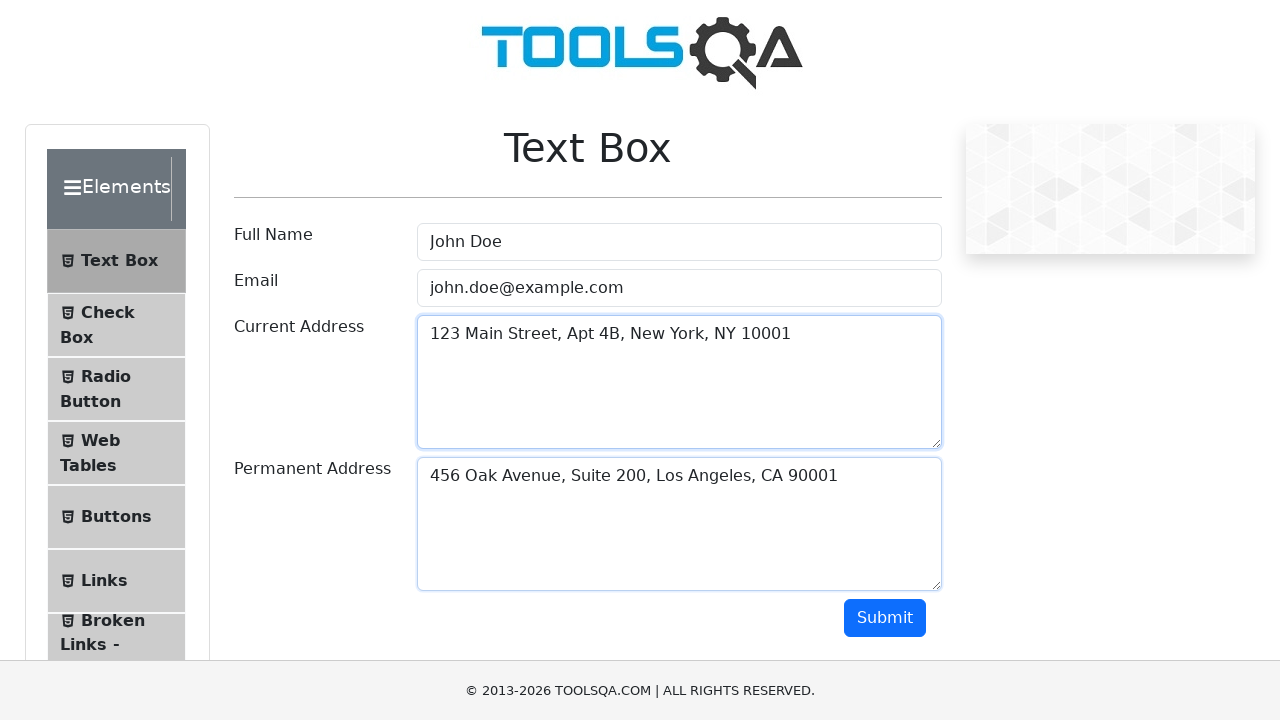

Clicked submit button to submit the form at (885, 618) on button#submit
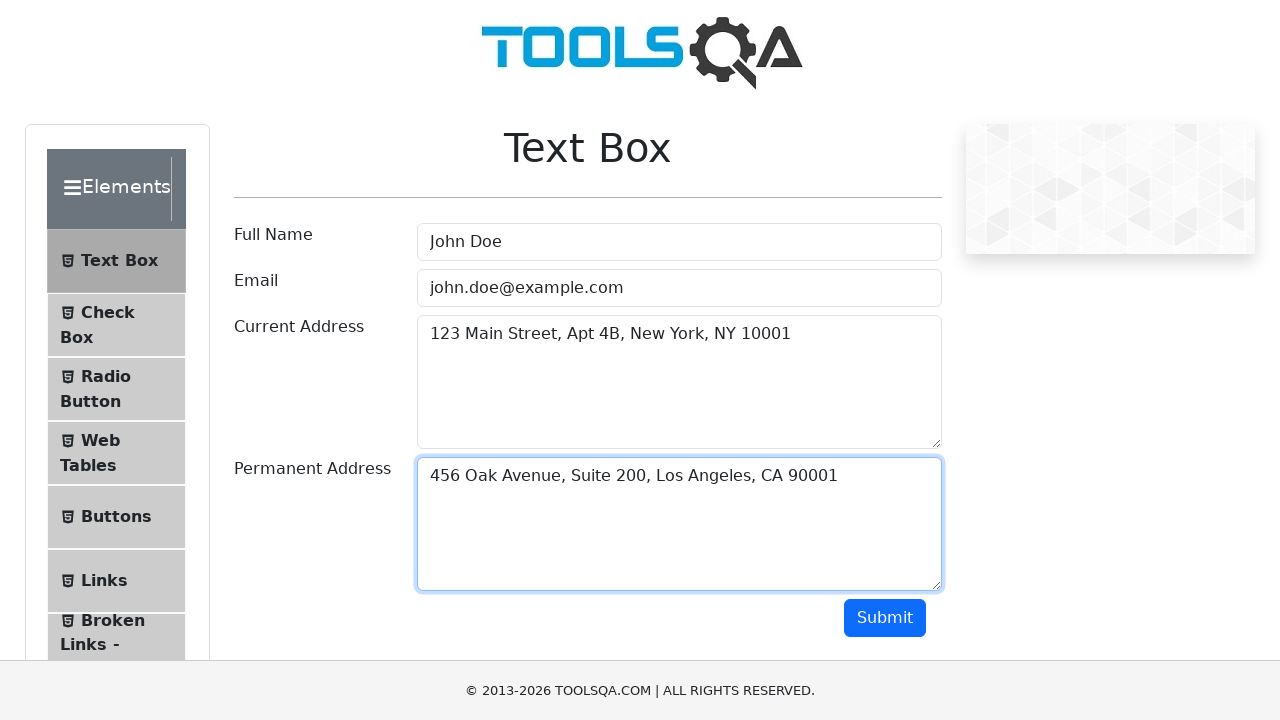

Output message appeared confirming form submission
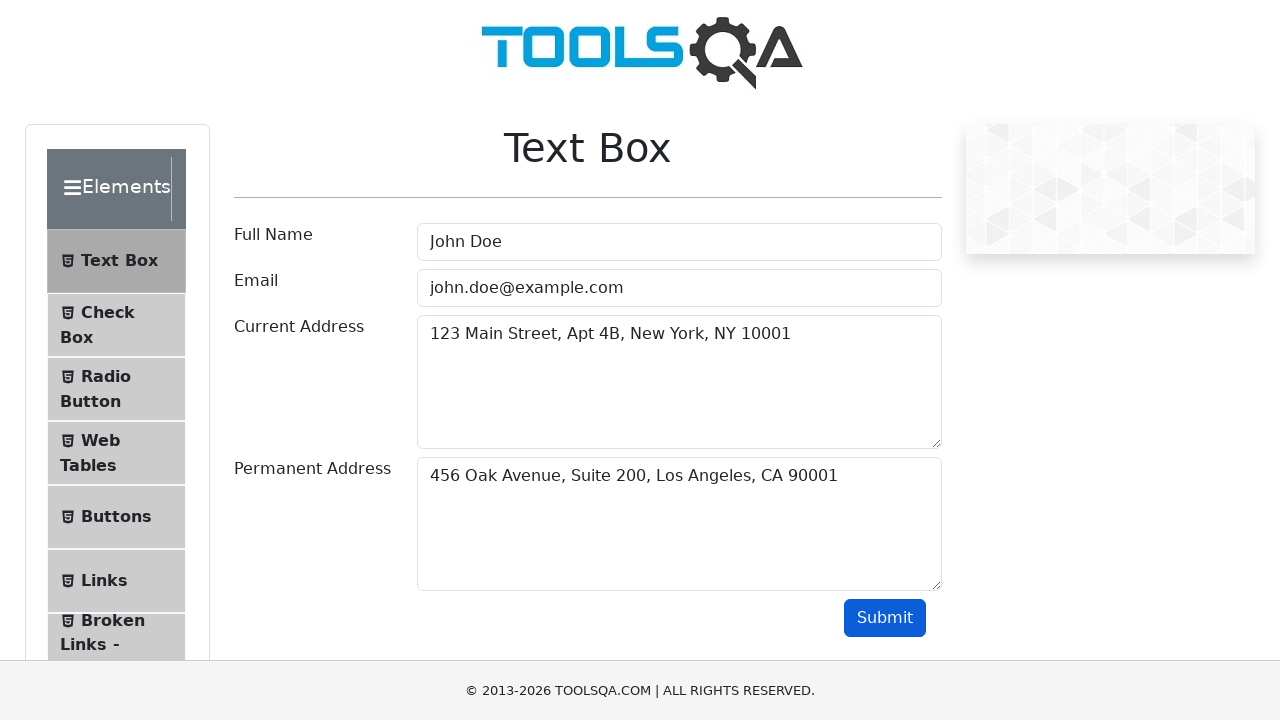

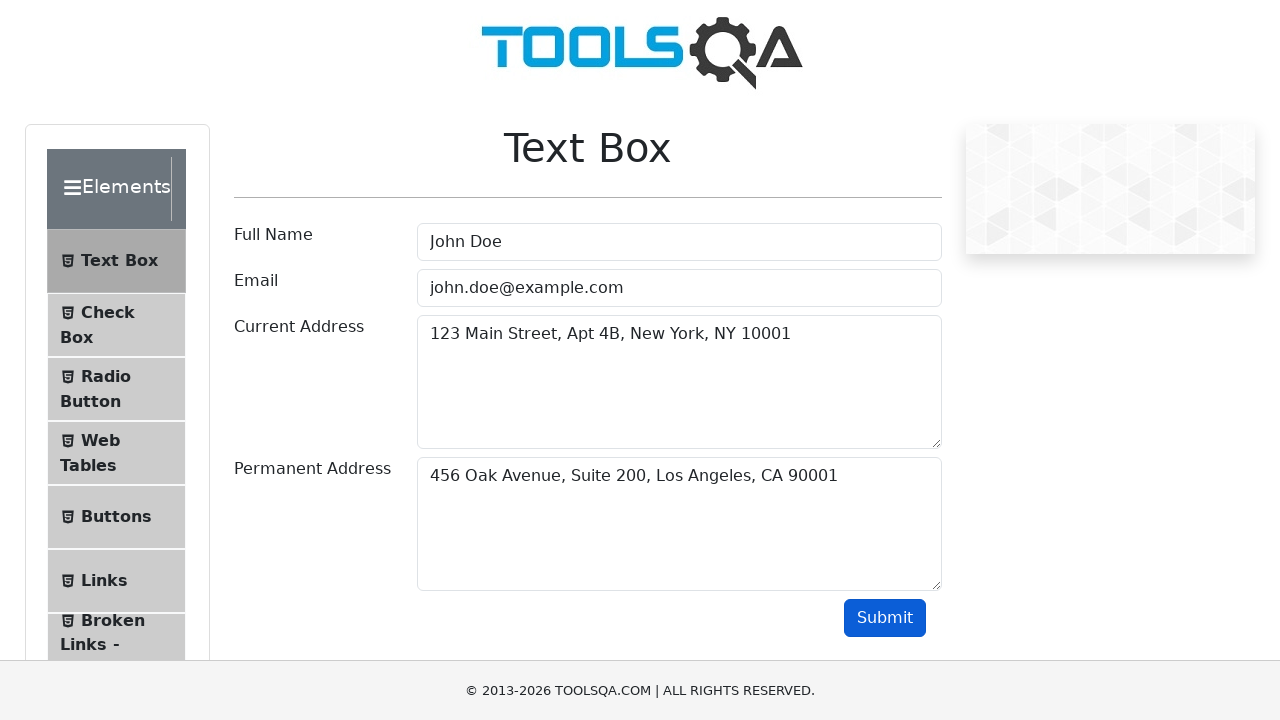